Tests the sorting functionality of a vegetable/fruit name column by clicking the column header and verifying the items are displayed in sorted order

Starting URL: https://rahulshettyacademy.com/seleniumPractise/#/offers

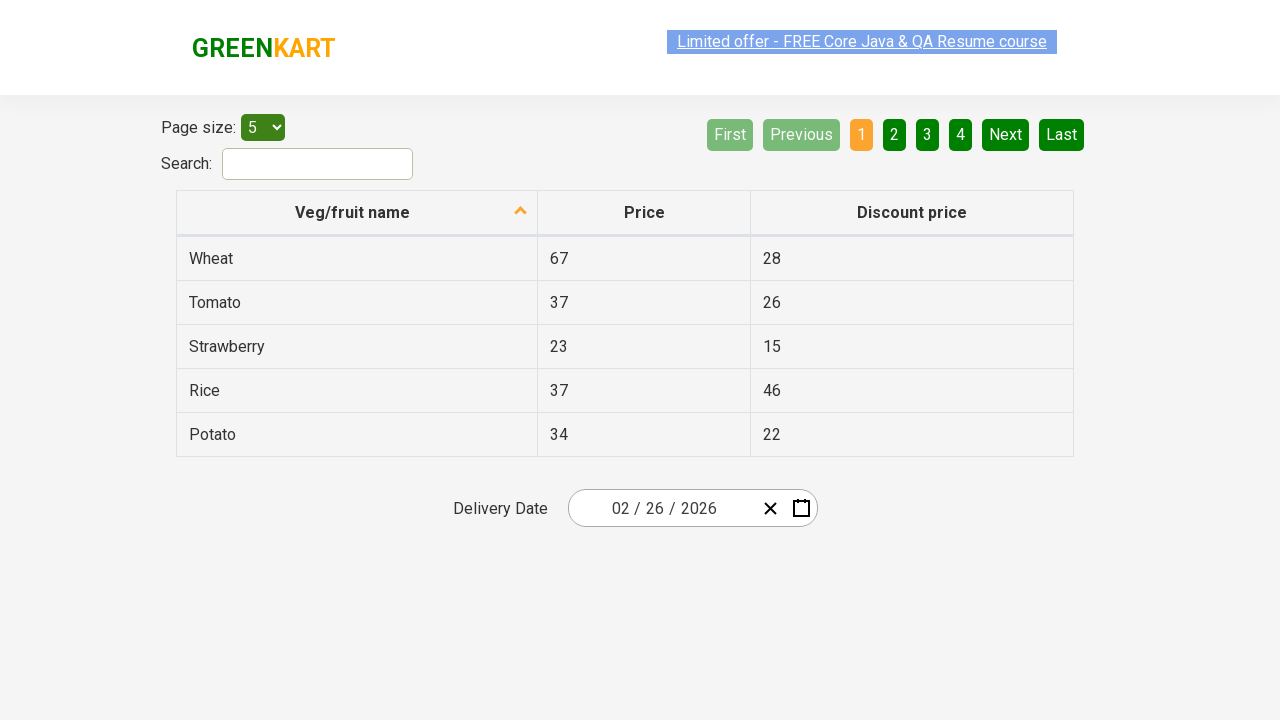

Clicked on Veg/fruit name column header to sort at (353, 212) on xpath=//span[text()='Veg/fruit name']
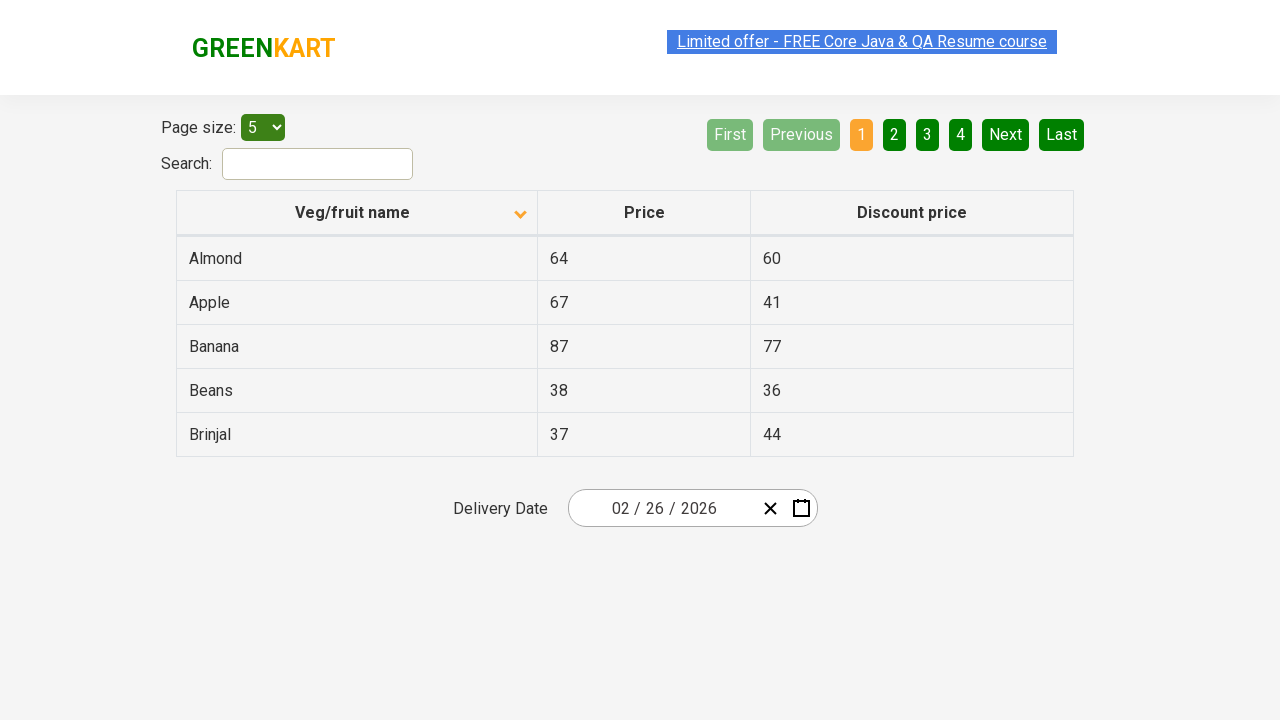

Waited for sorting animation to complete
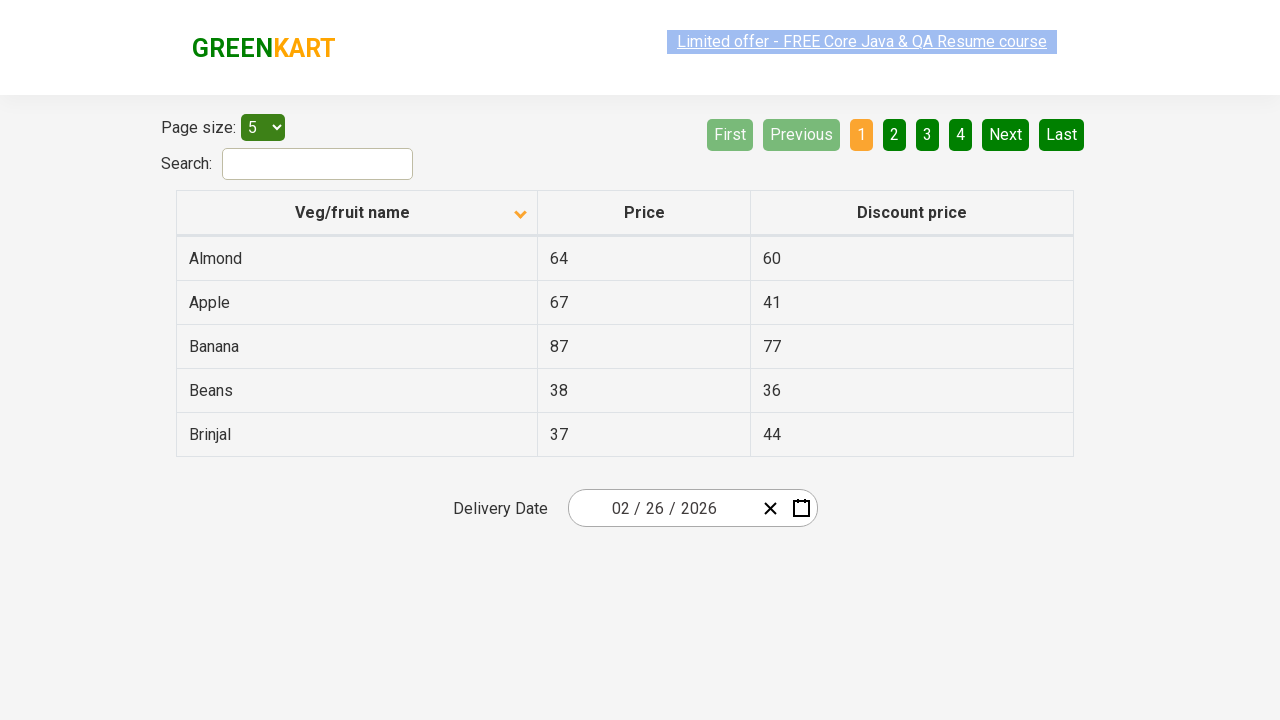

Located all vegetable name elements in first column
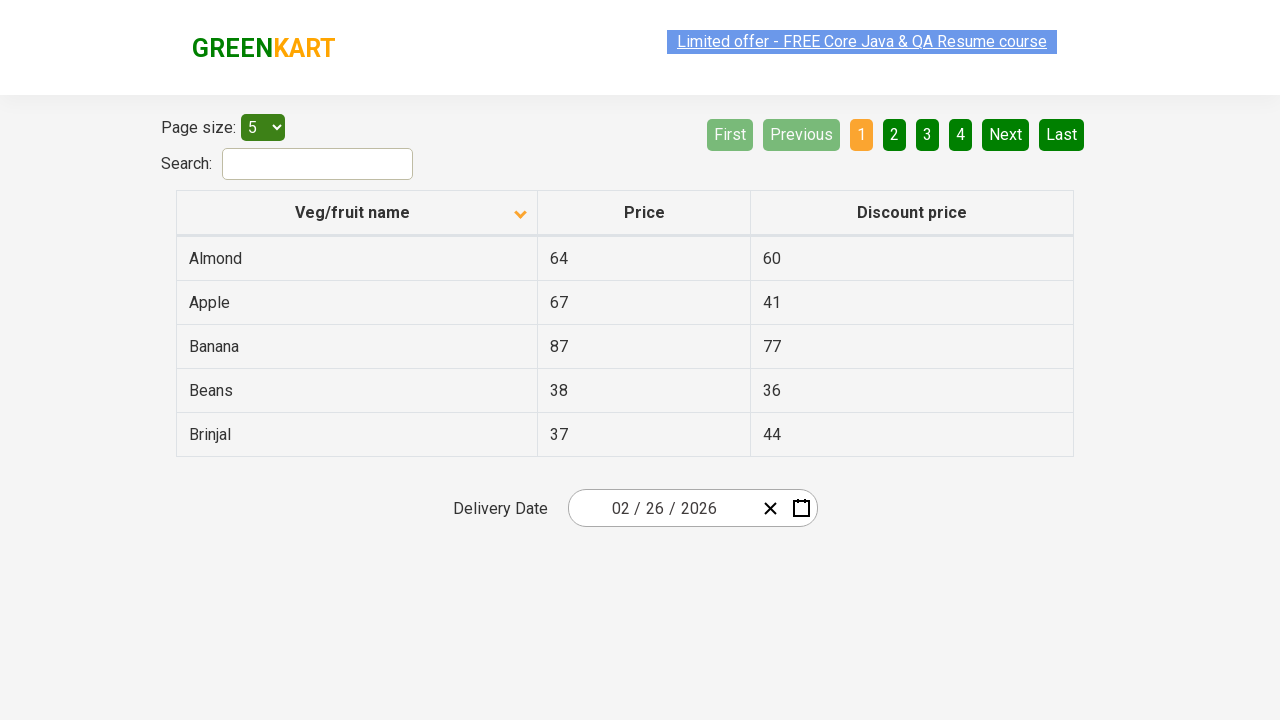

Extracted 5 vegetable names from the table
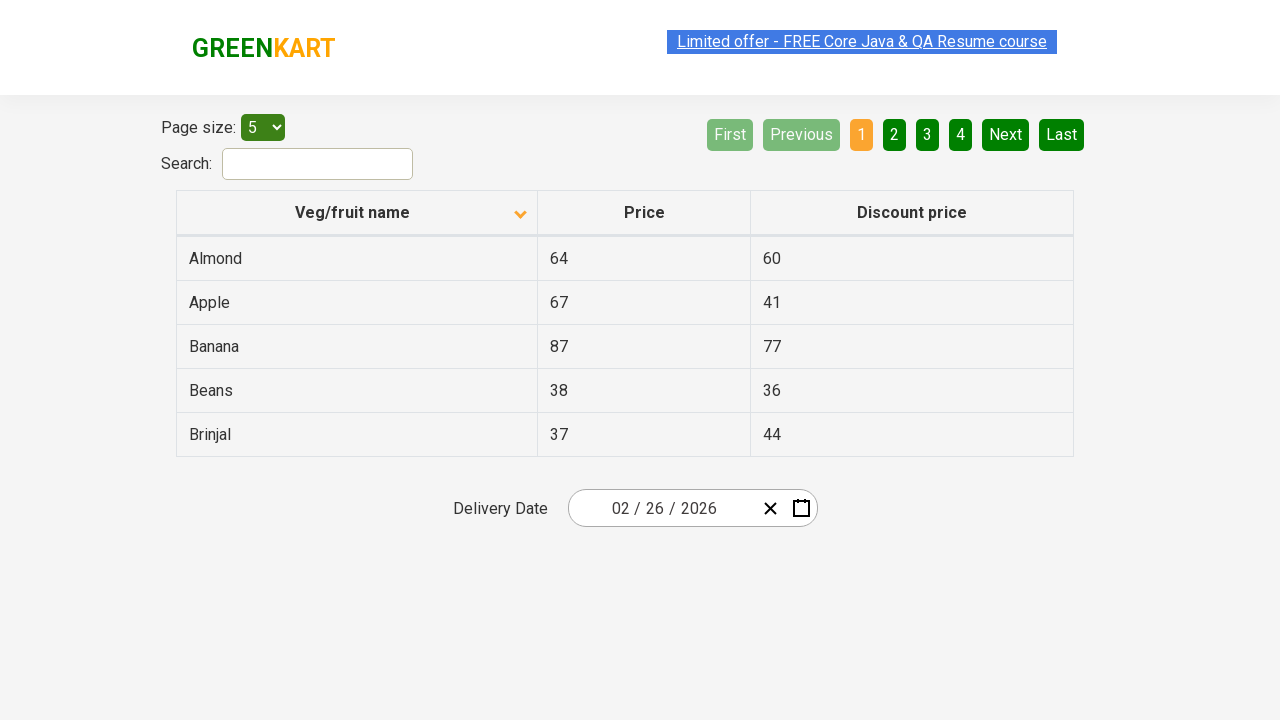

Created expected sorted list for verification
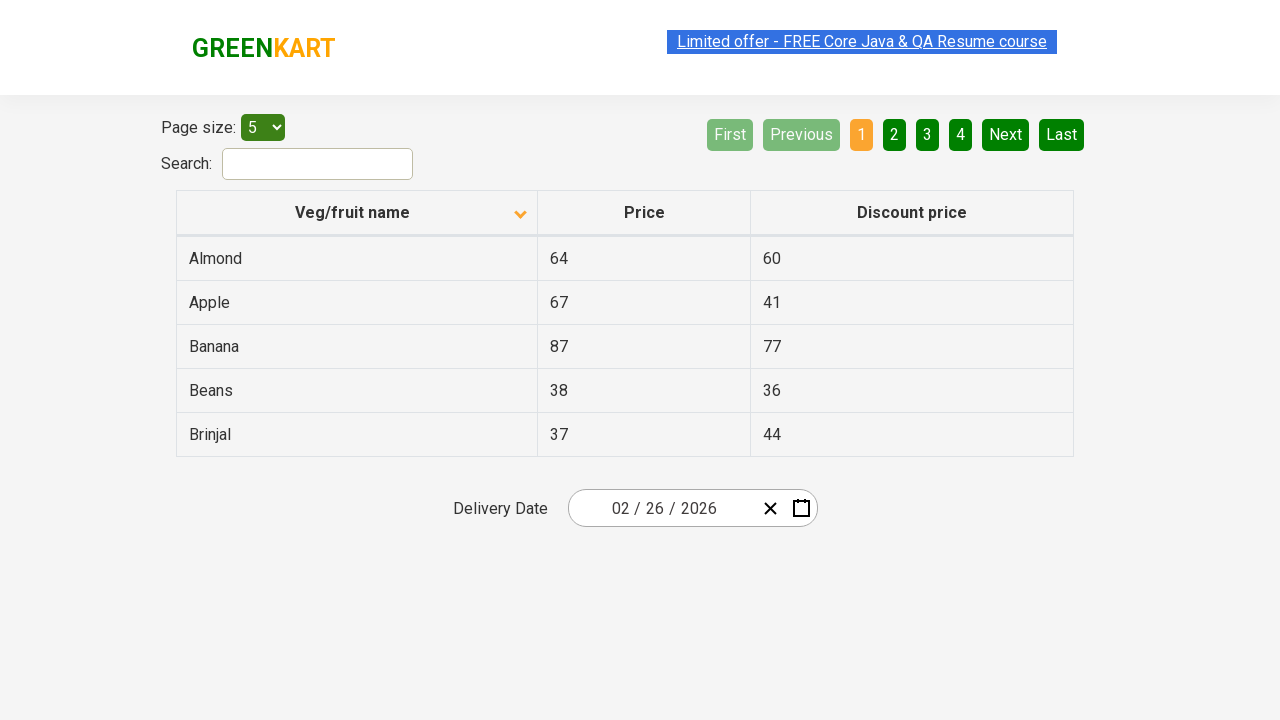

Verified that vegetable names are sorted alphabetically
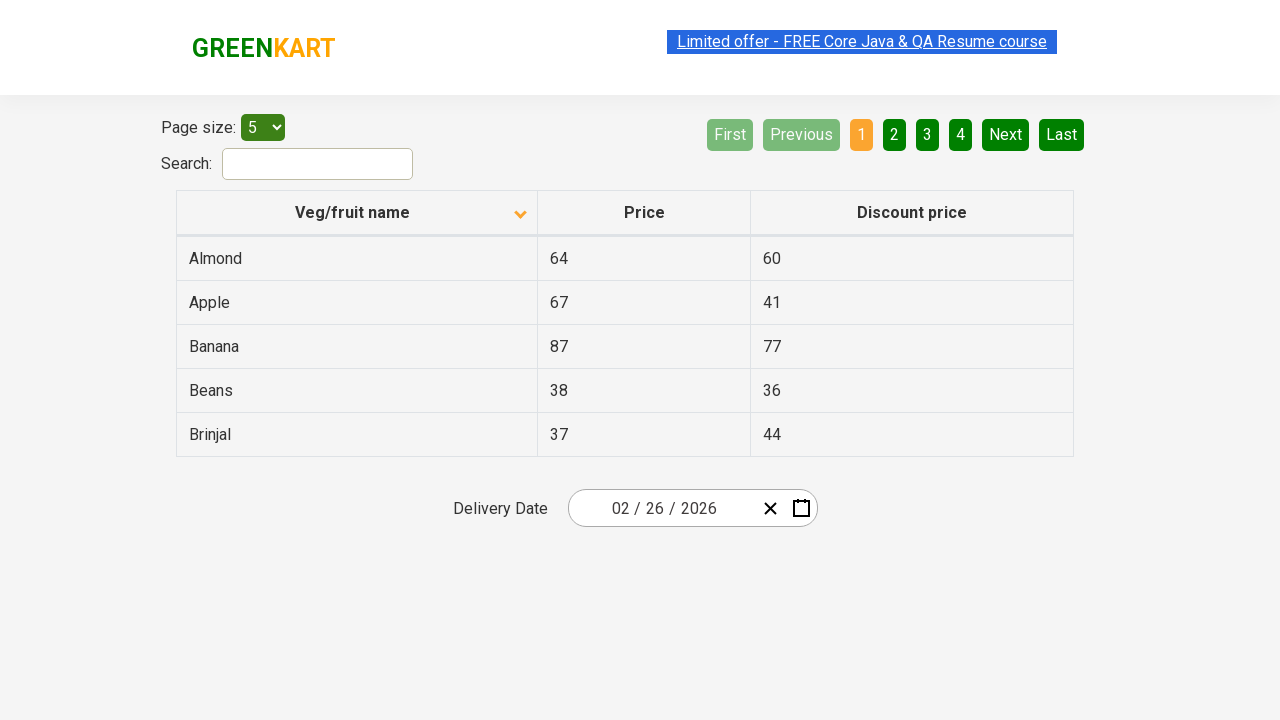

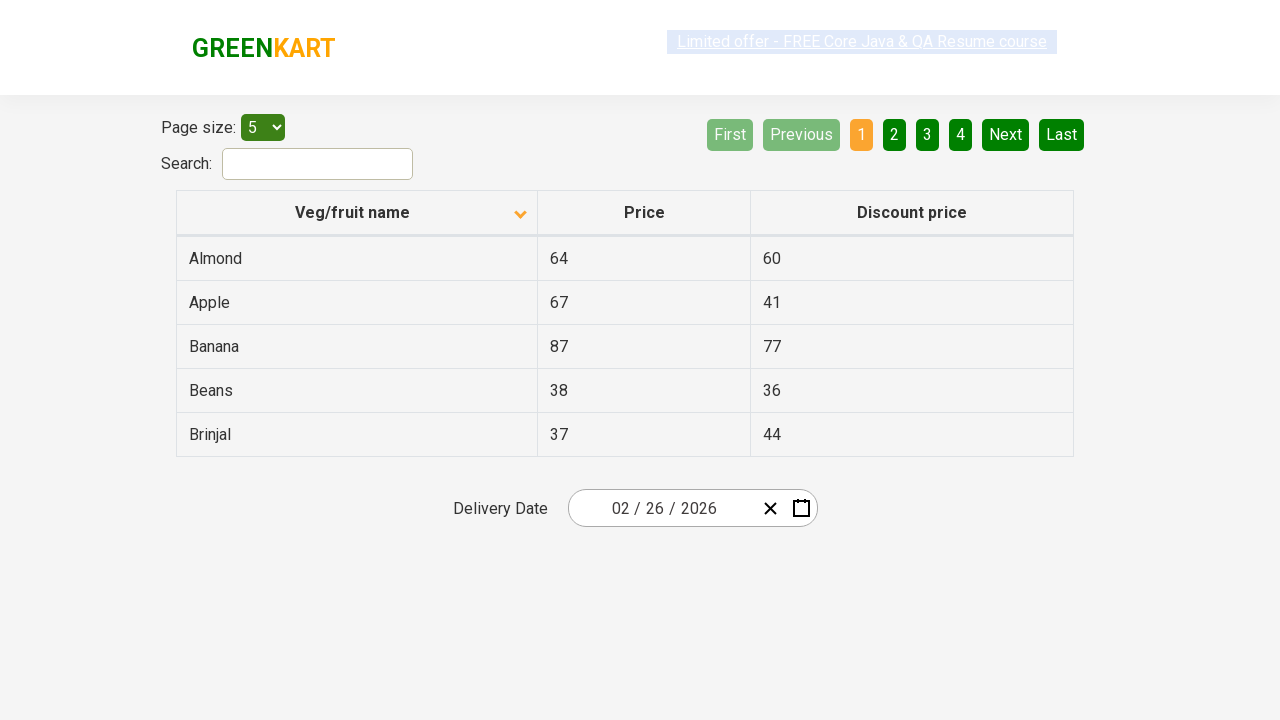